Tests JavaScript alert handling by interacting with different types of alerts including accept, dismiss, and text input alerts

Starting URL: https://demo.automationtesting.in/Alerts.html

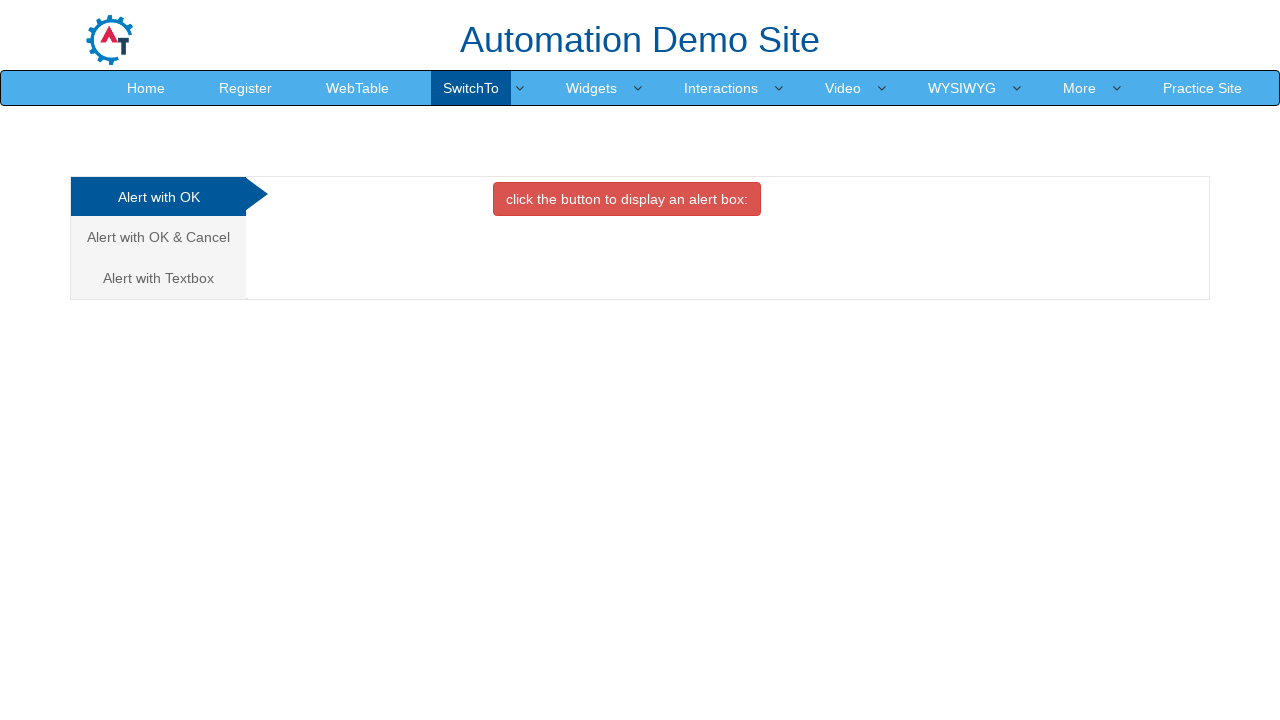

Clicked OK tab to trigger first alert at (627, 199) on #OKTab
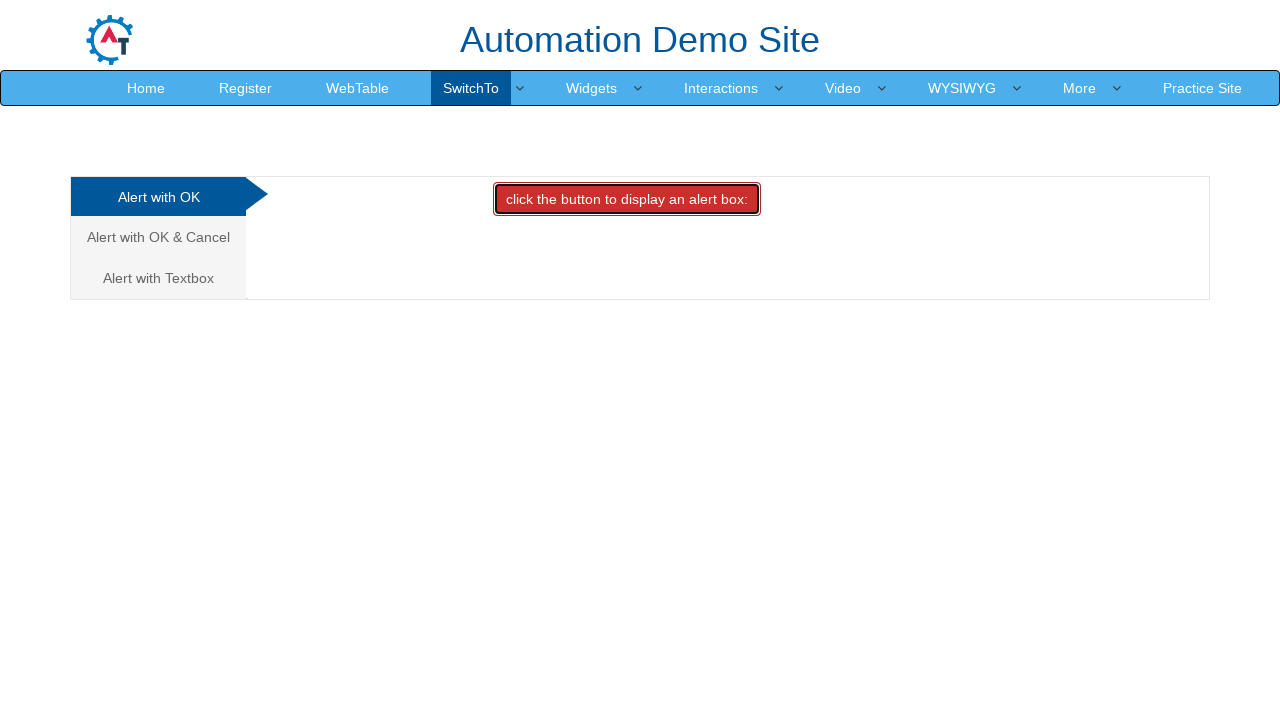

Set up dialog handler to accept alert
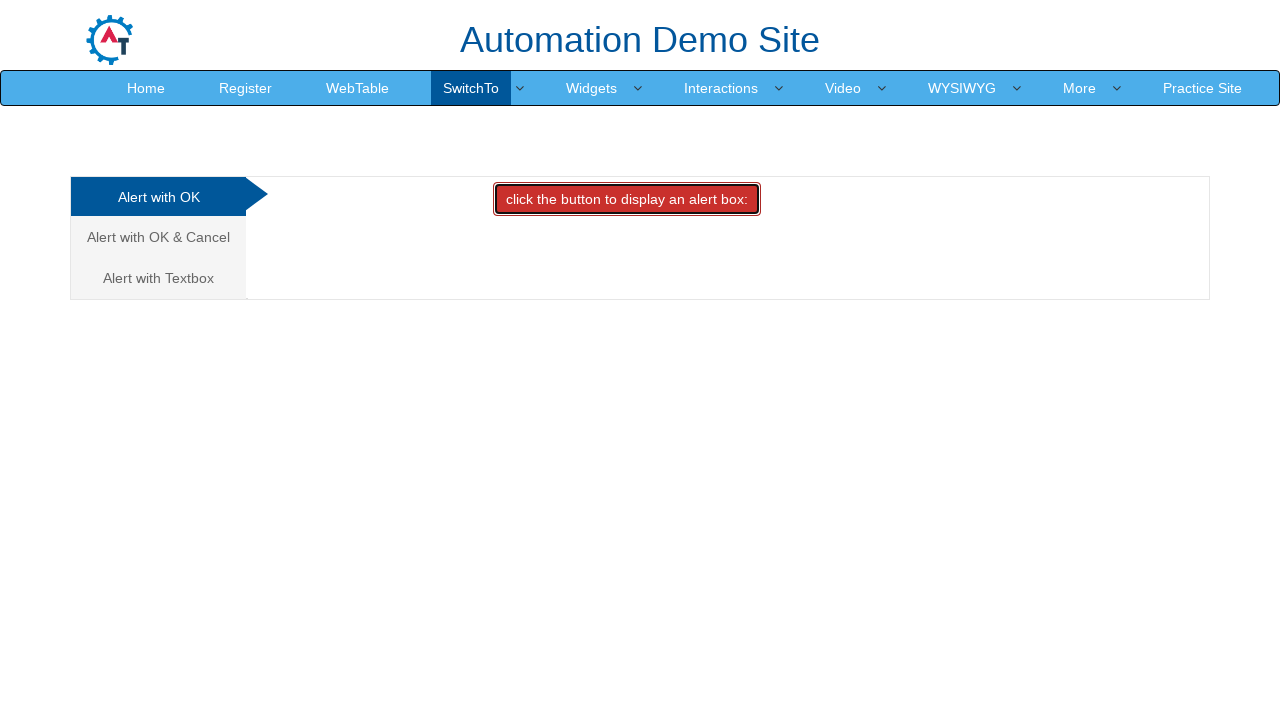

Clicked Cancel tab link at (158, 237) on a[href='#CancelTab']
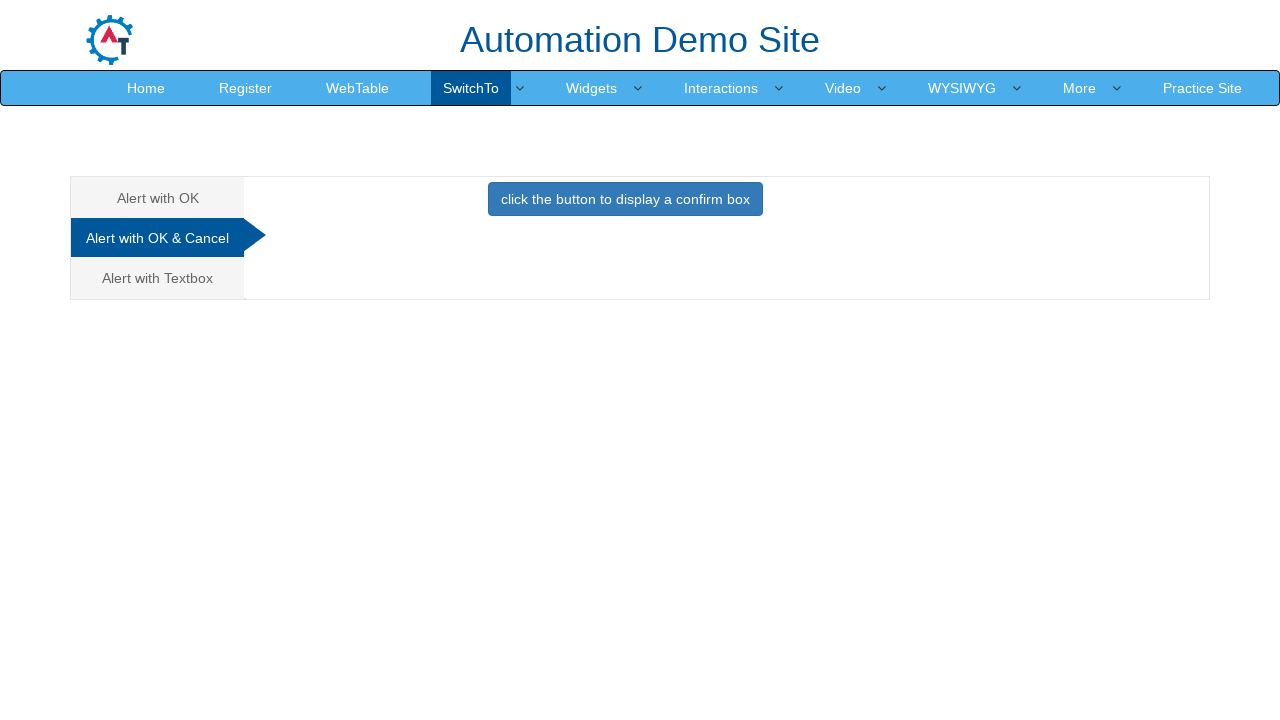

Clicked Cancel tab button to trigger cancel alert at (625, 204) on #CancelTab
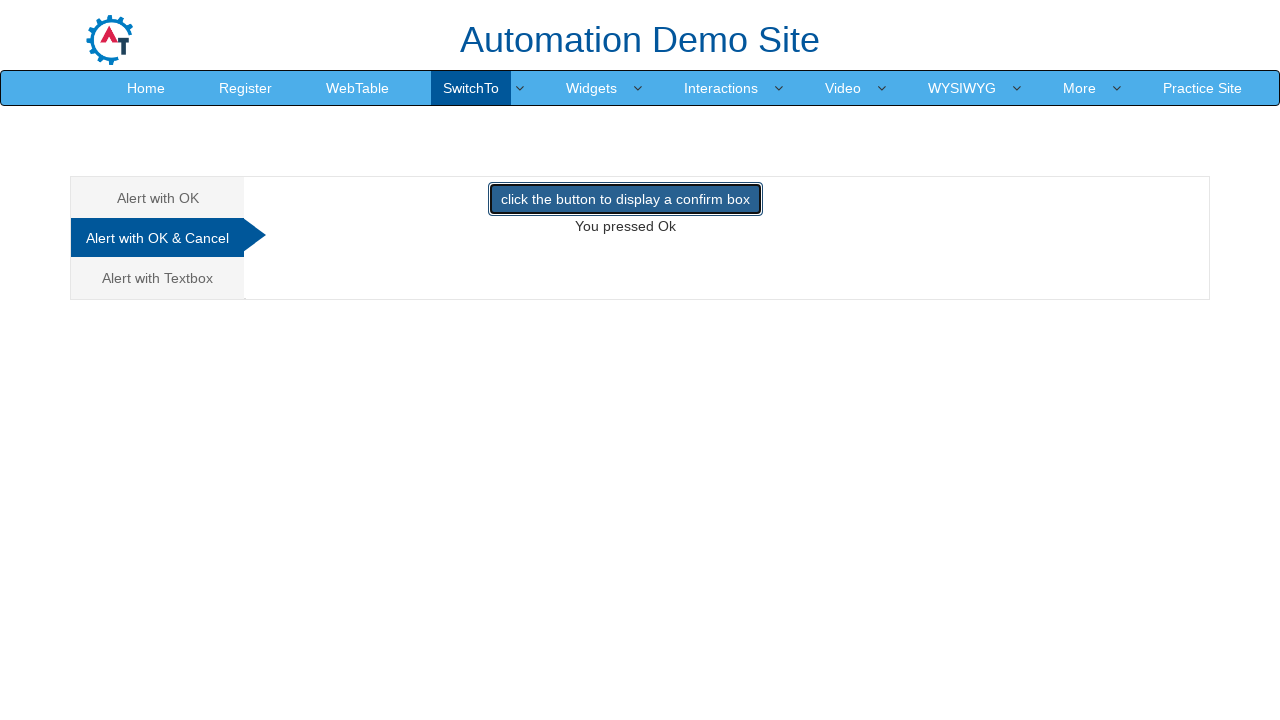

Set up dialog handler to dismiss cancel alert
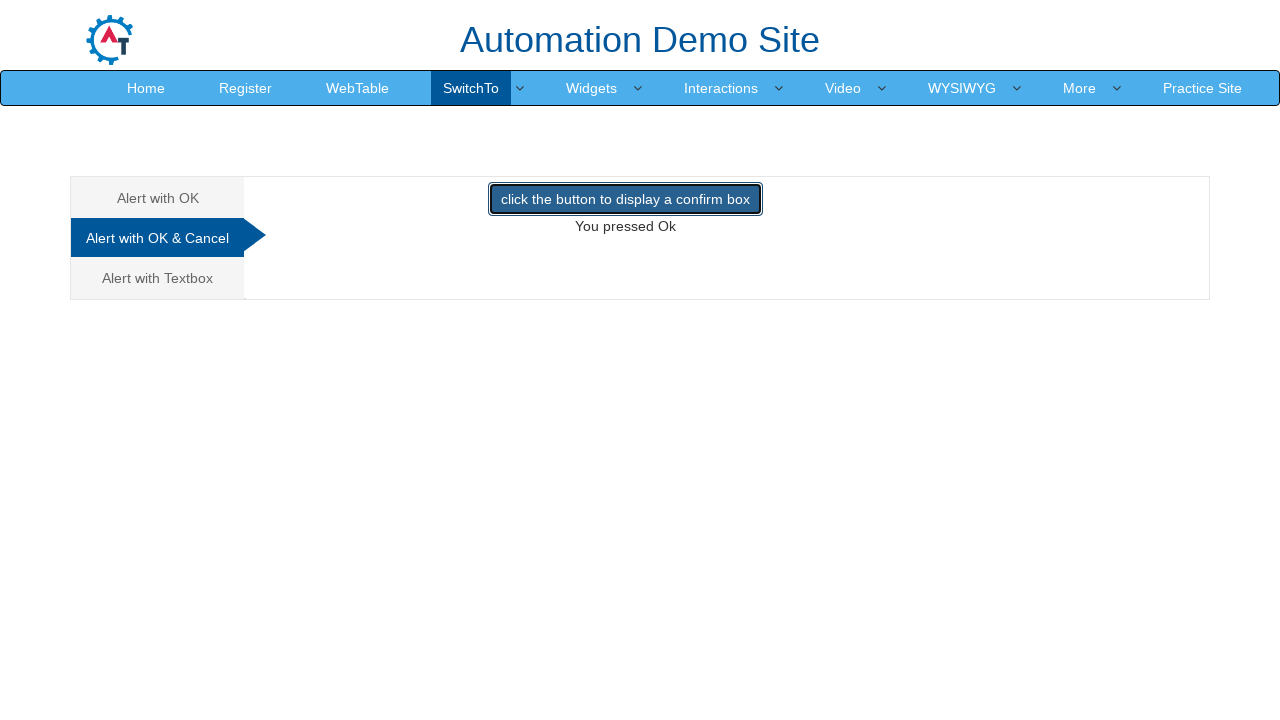

Clicked Textbox tab link at (158, 278) on a[href='#Textbox']
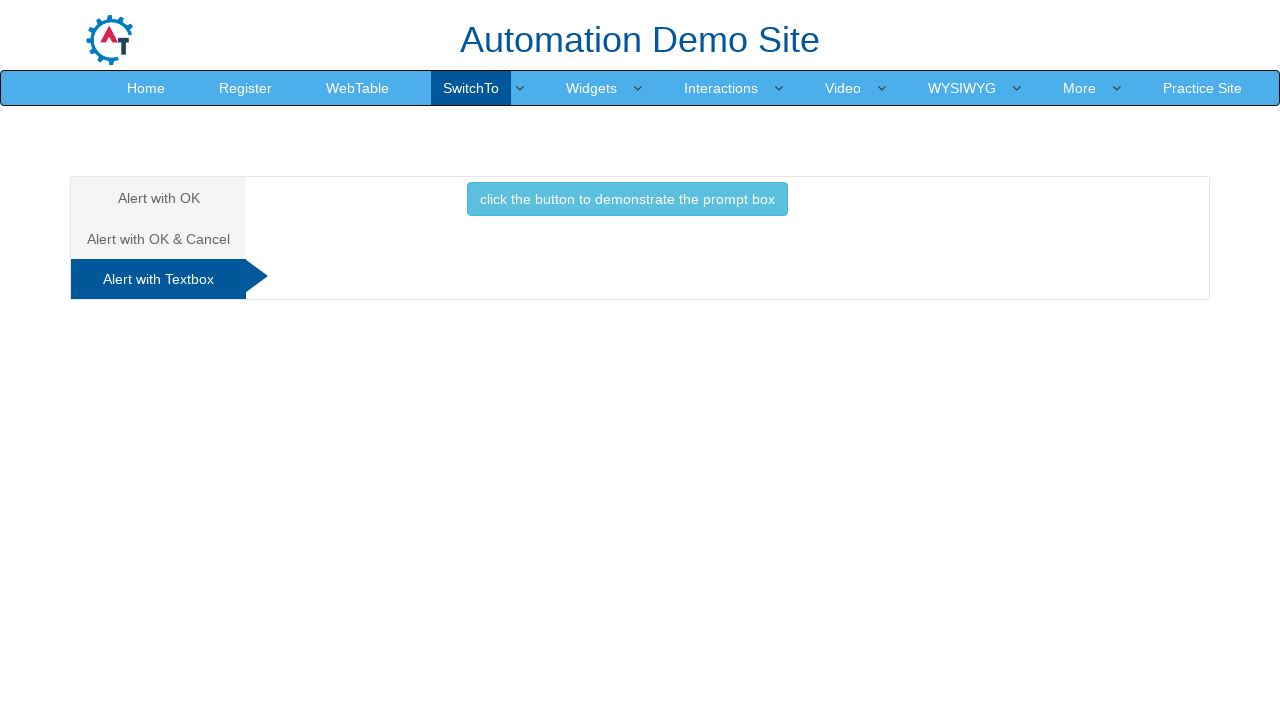

Clicked Textbox button to trigger text input alert at (627, 204) on #Textbox
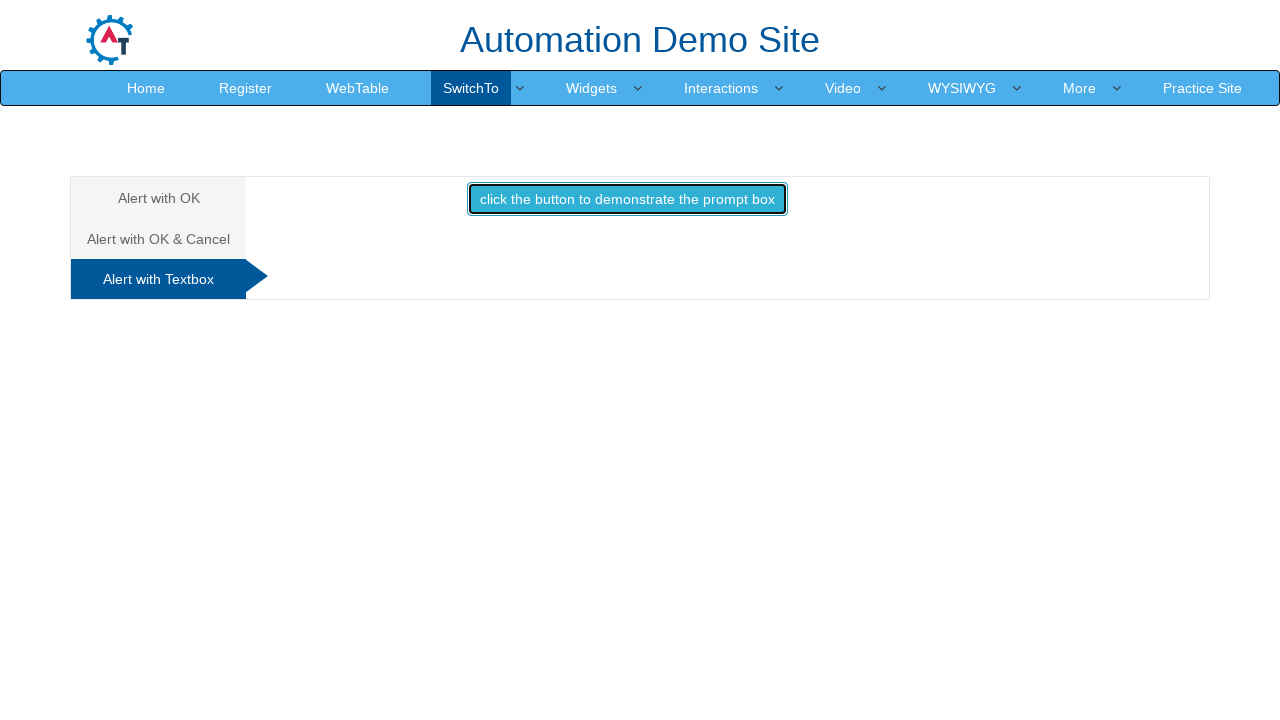

Set up dialog handler to send text '1234567890' and accept text input alert
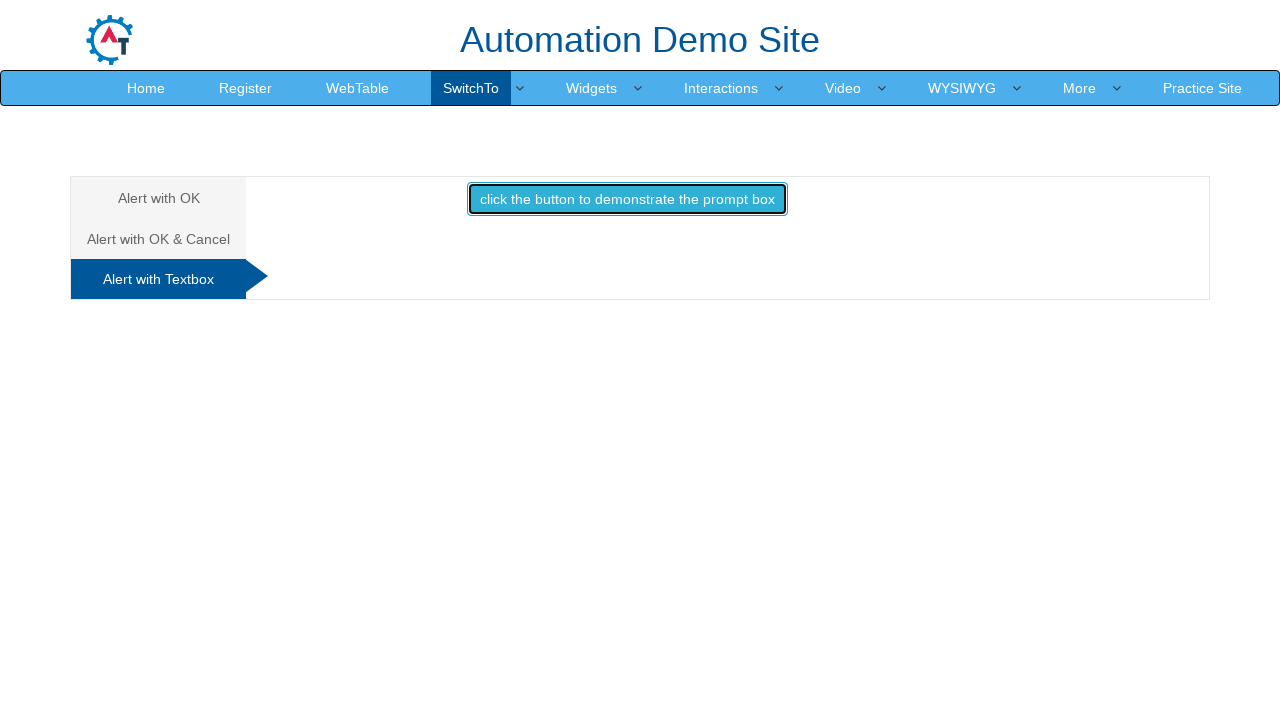

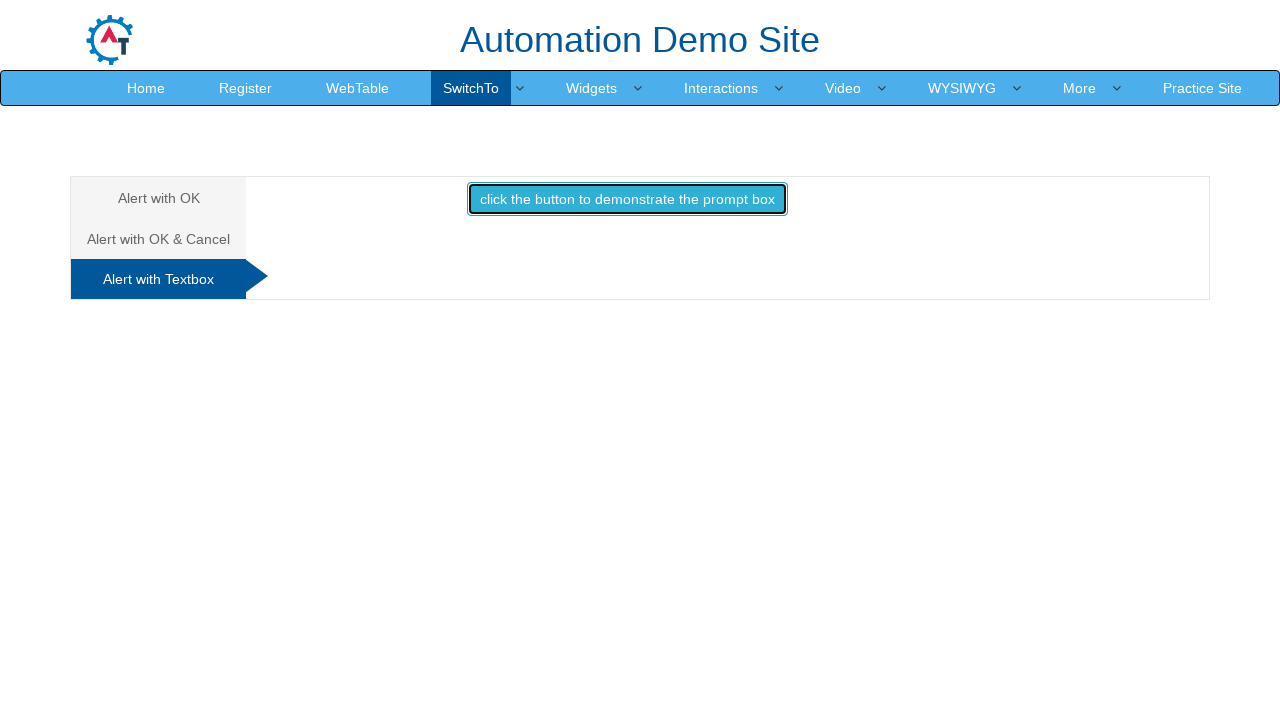